Navigates to the Selenium WebDriver Java practice site, clicks on the Web Form link, and verifies navigation to the web form page.

Starting URL: https://bonigarcia.dev/selenium-webdriver-java/

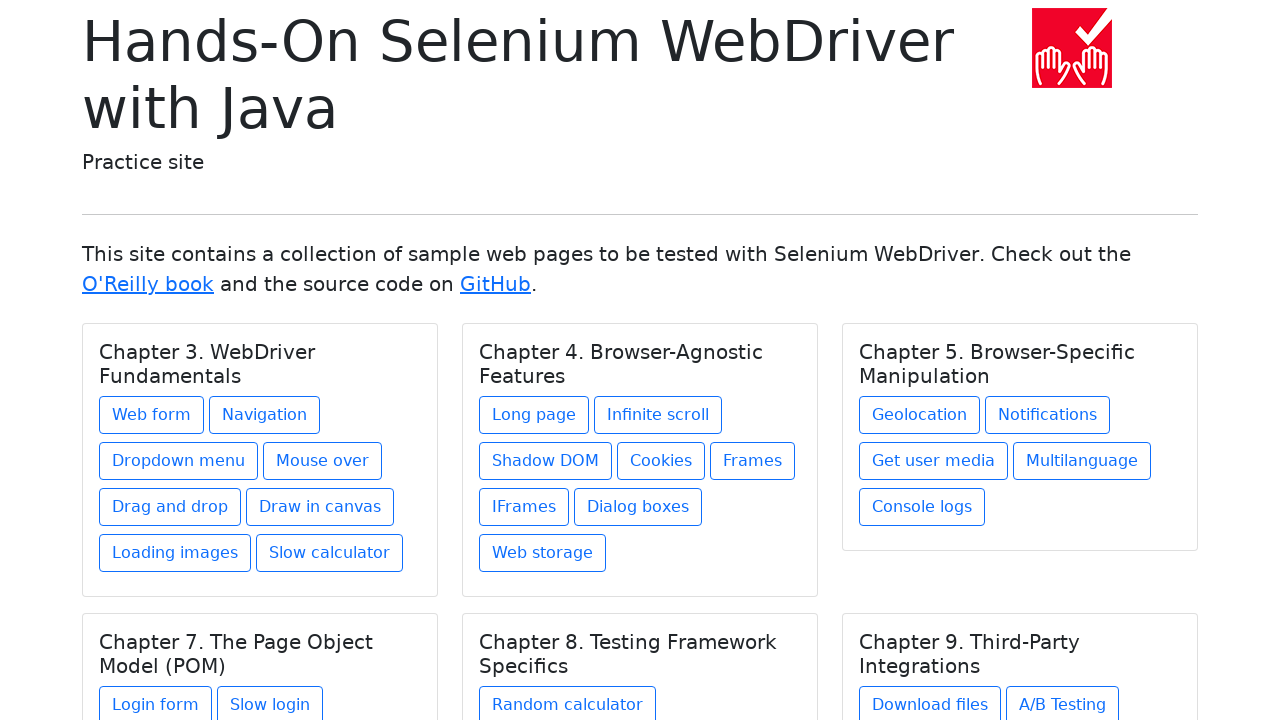

Clicked on the Web Form link at (152, 415) on a[href='web-form.html']
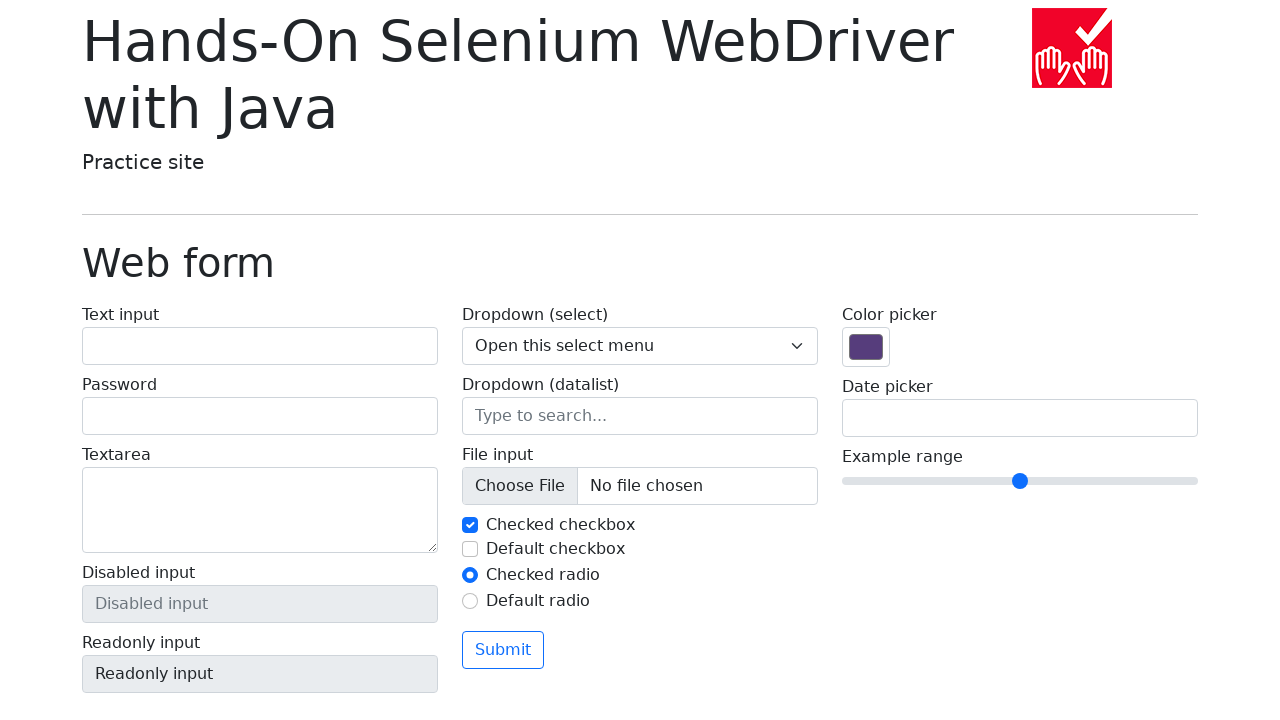

Waited for navigation to web form page URL
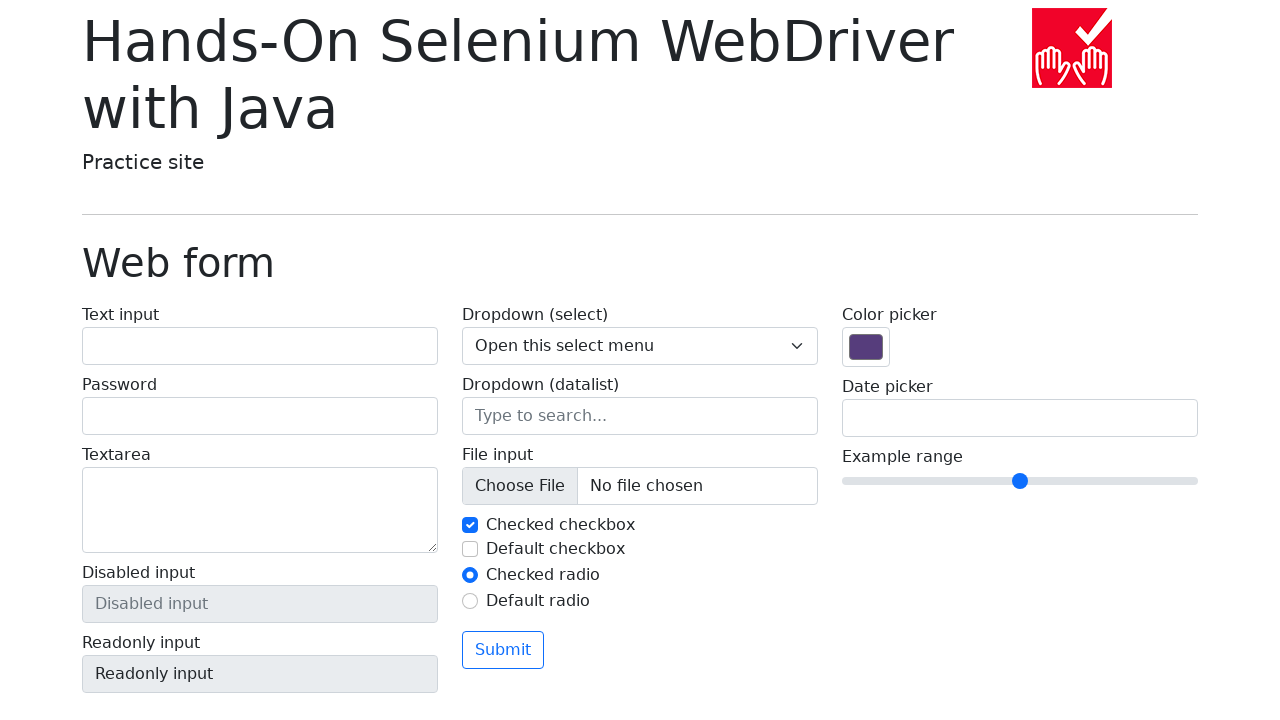

Verified successful navigation to web form page
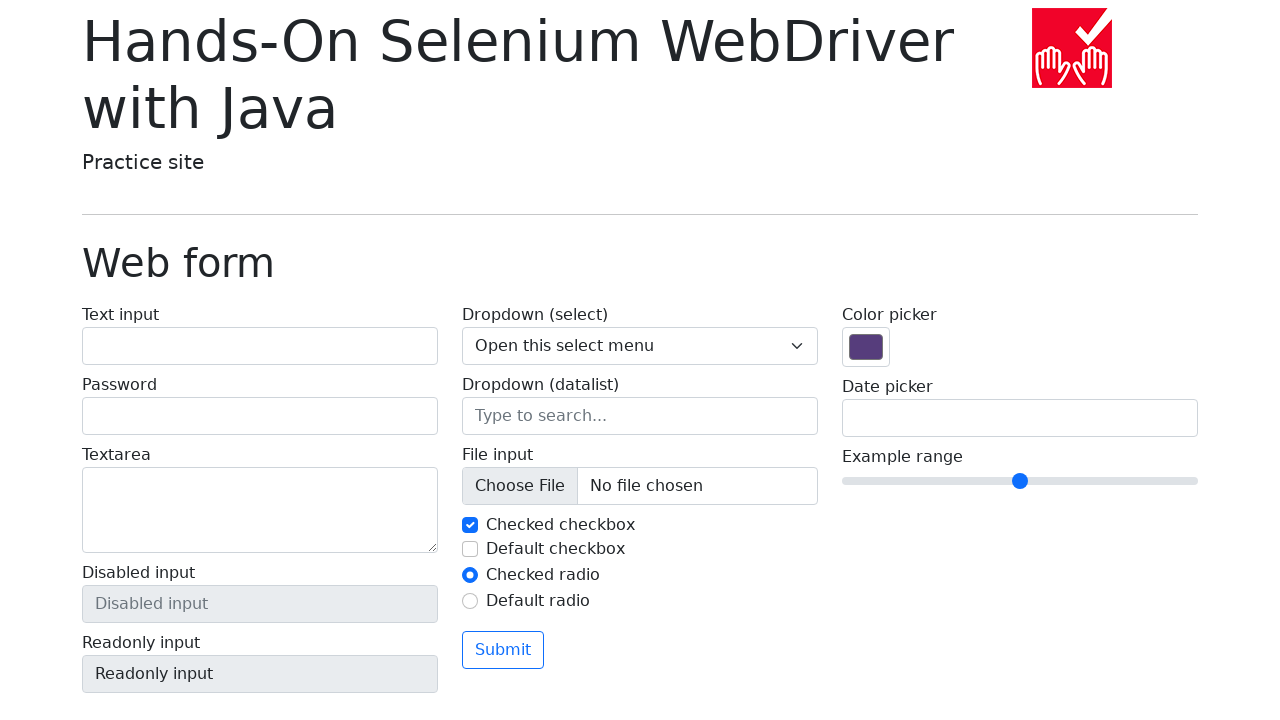

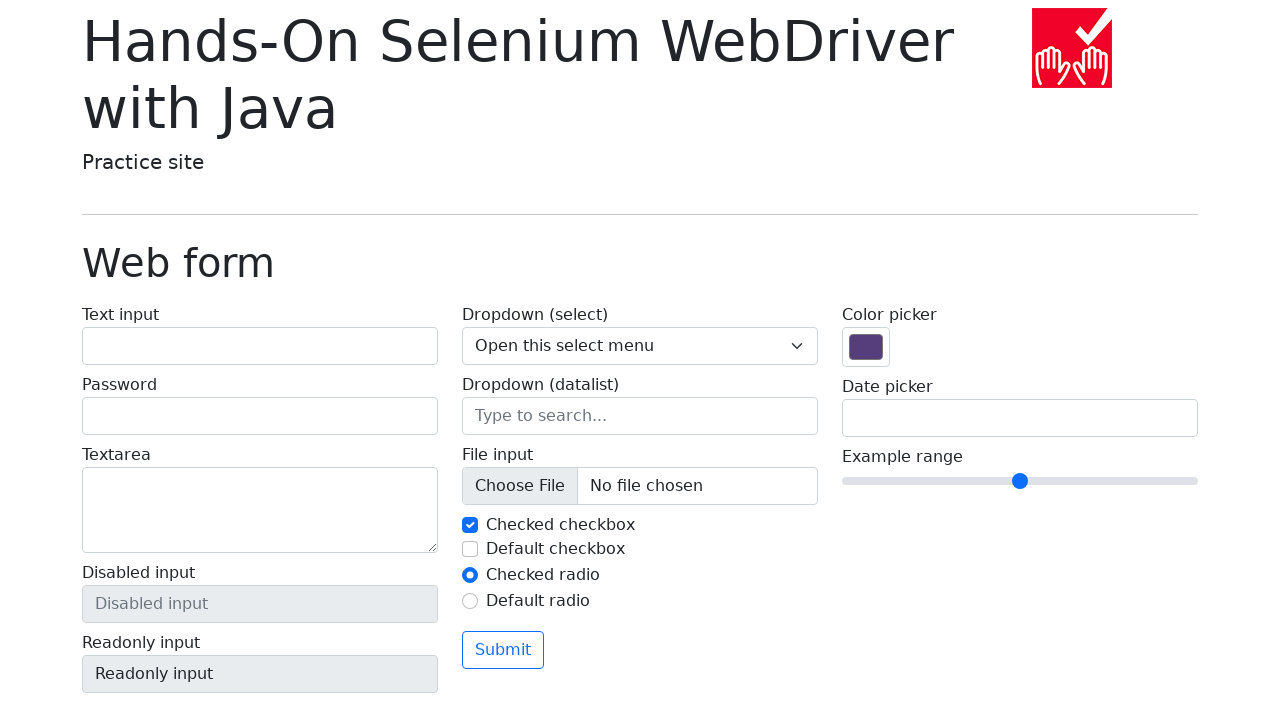